Tests navigation from Python.org to PyPI by clicking the Python Package Index link in the header

Starting URL: https://python.org

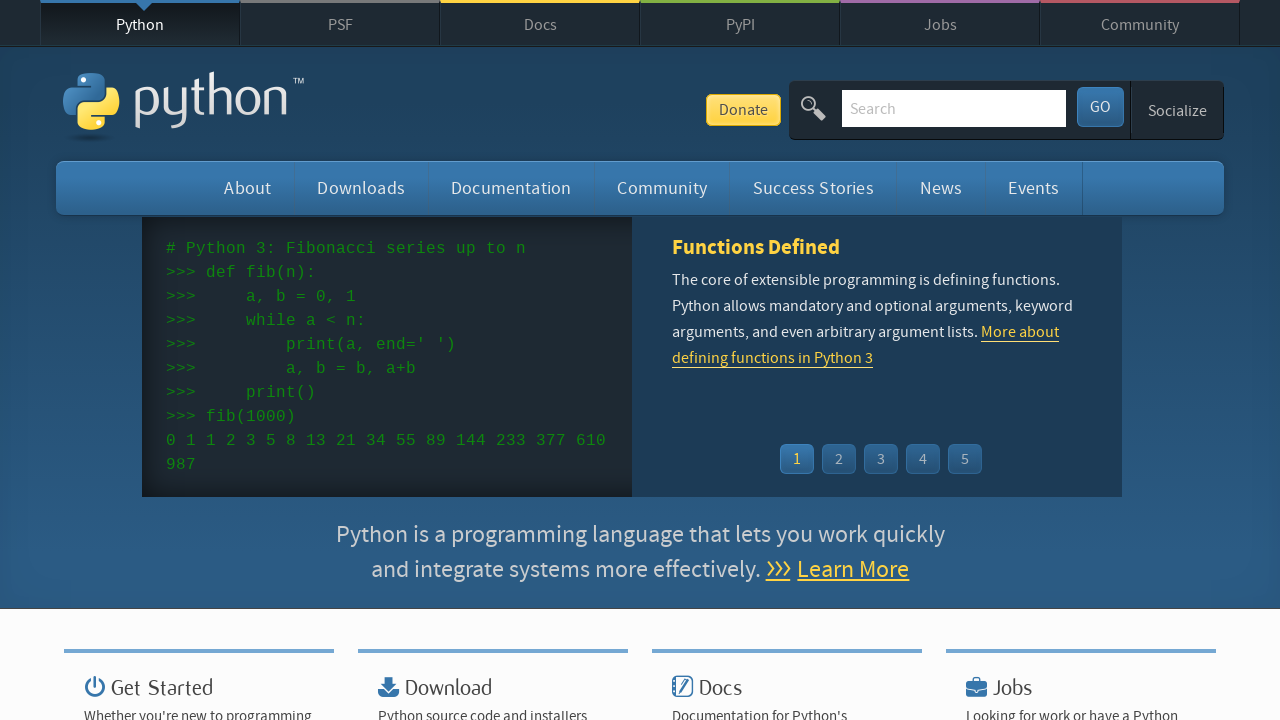

Verified page title is 'Welcome to Python.org'
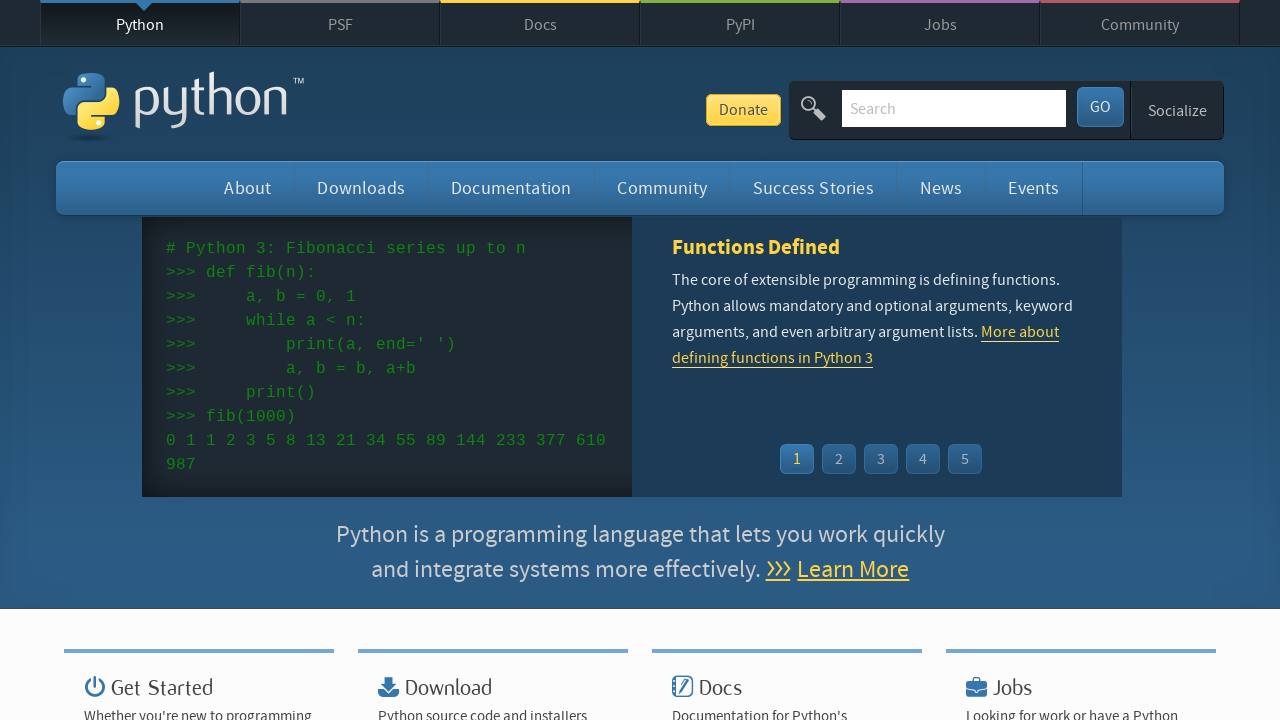

Clicked on Python Package Index link in header at (740, 24) on a[title='Python Package Index']
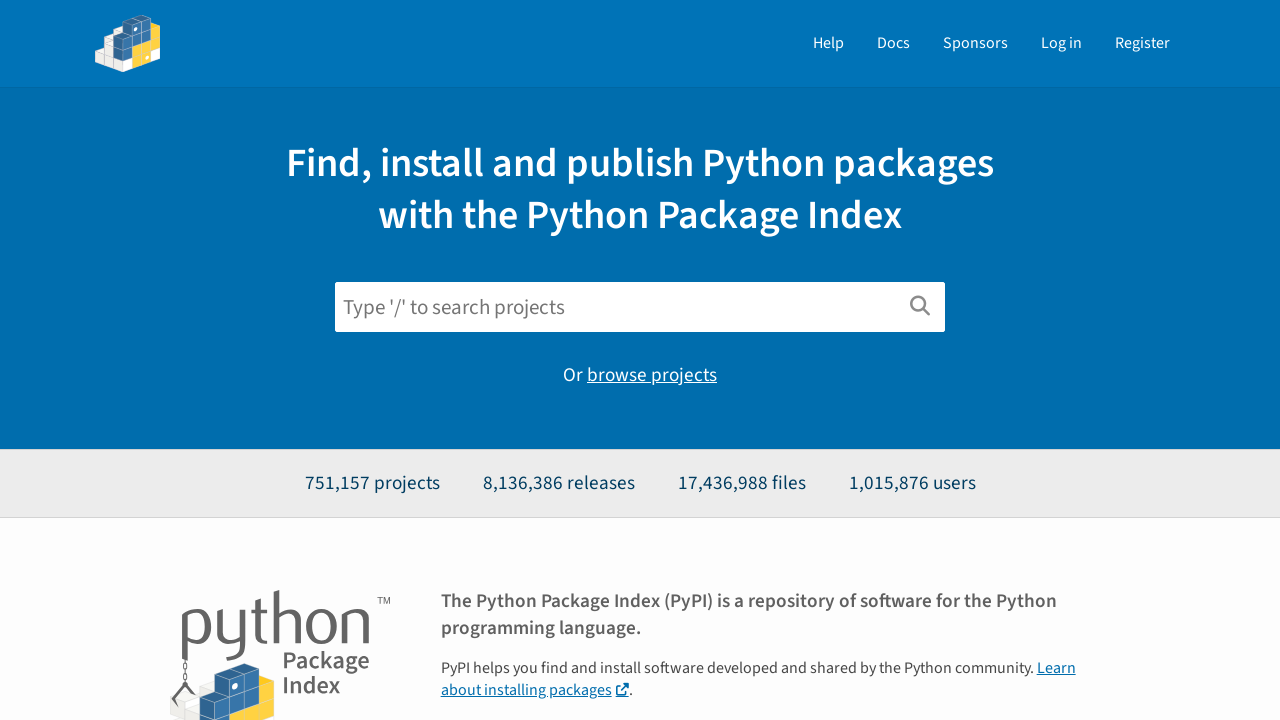

Verified successful navigation to PyPI at https://pypi.org/
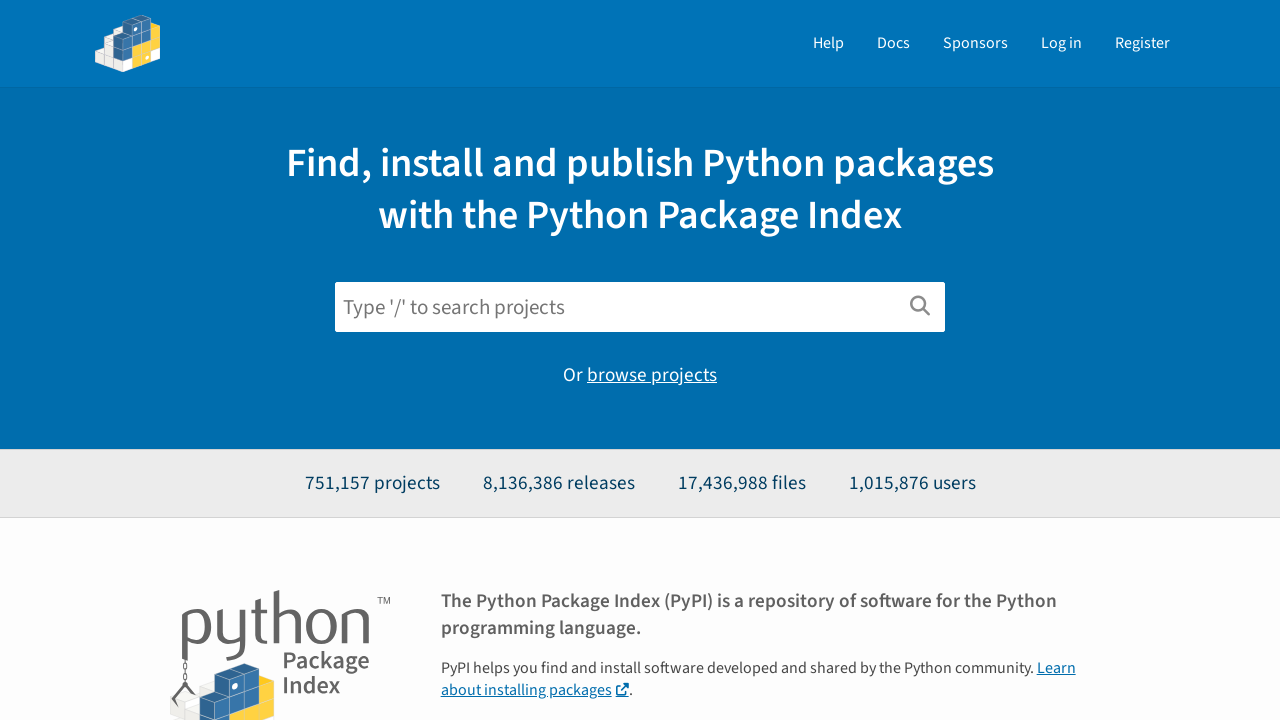

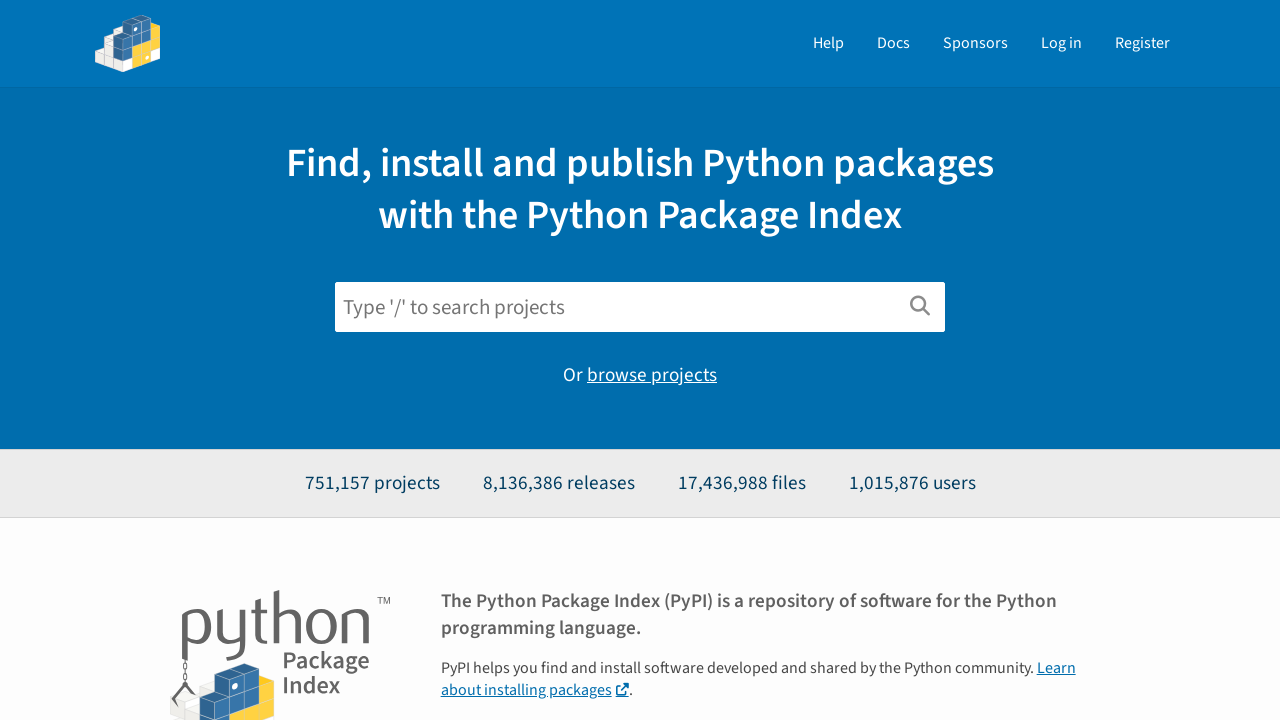